Tests confirmation popup handling by triggering an alert dialog and accepting it

Starting URL: https://demo.automationtesting.in/Alerts.html

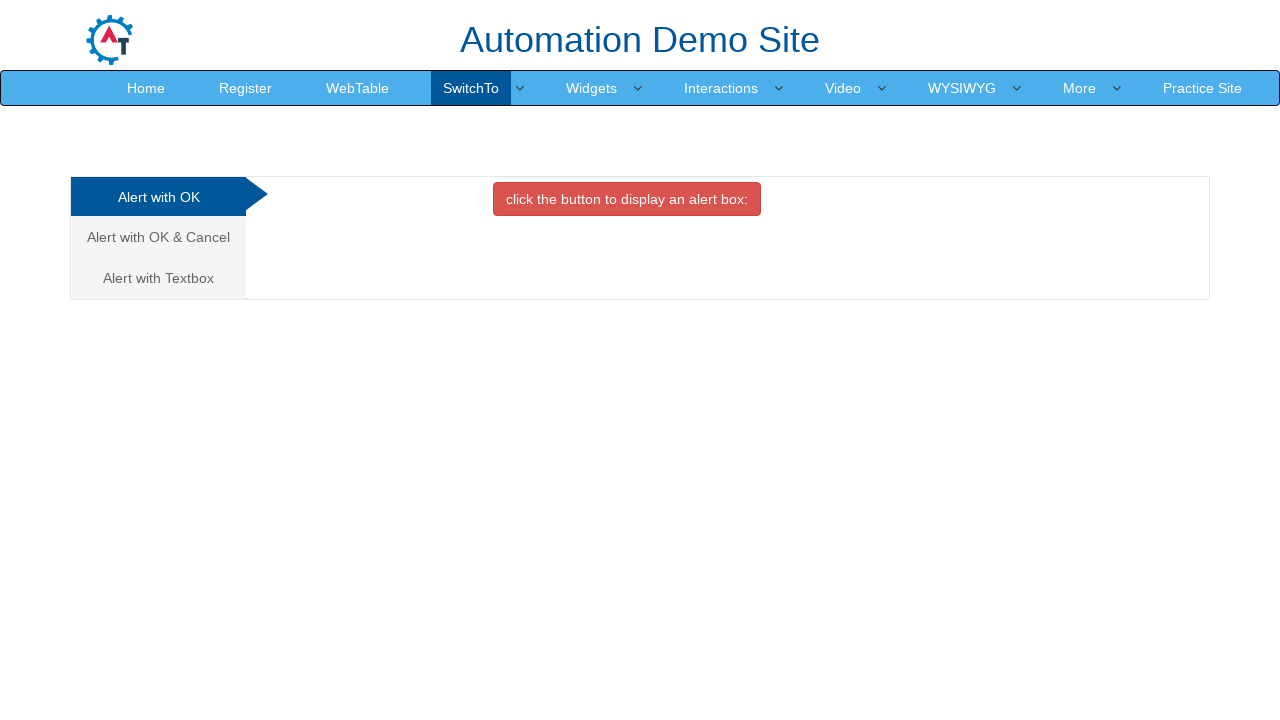

Clicked on 'Alert with OK & Cancel' tab at (158, 237) on xpath=//a[text()='Alert with OK & Cancel ']
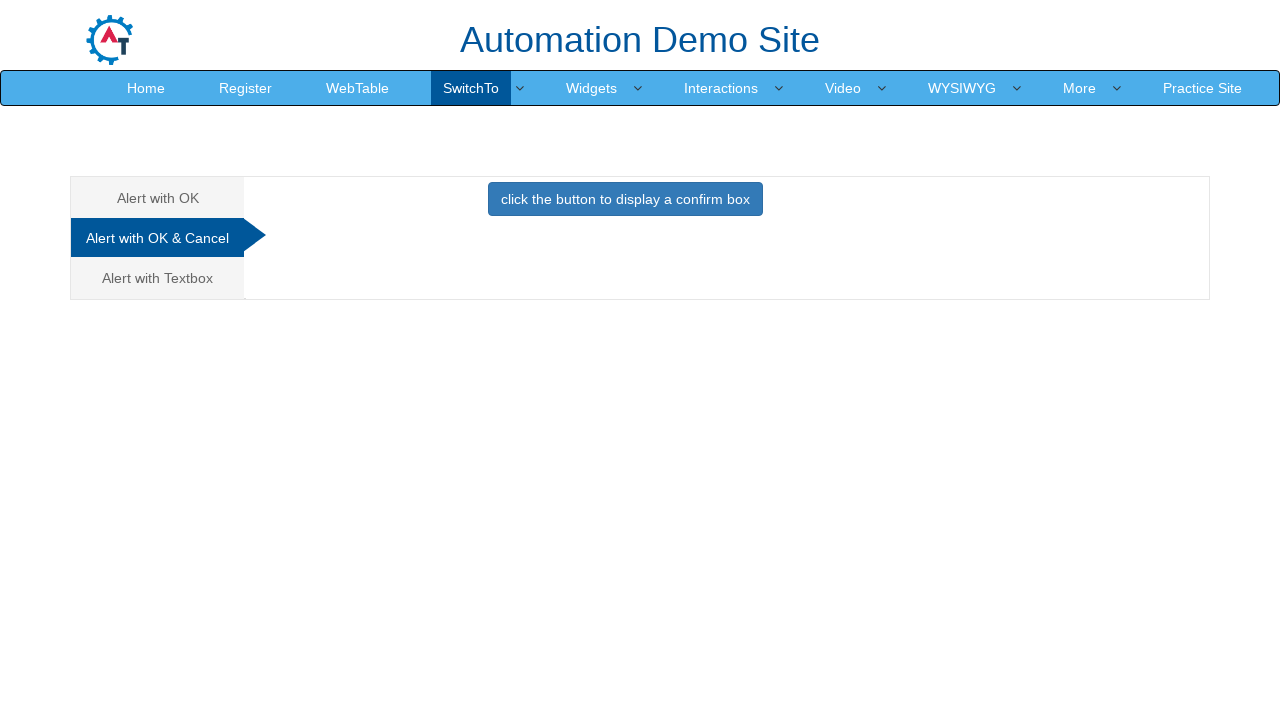

Clicked button to trigger confirmation dialog at (625, 199) on xpath=//button[@class='btn btn-primary']
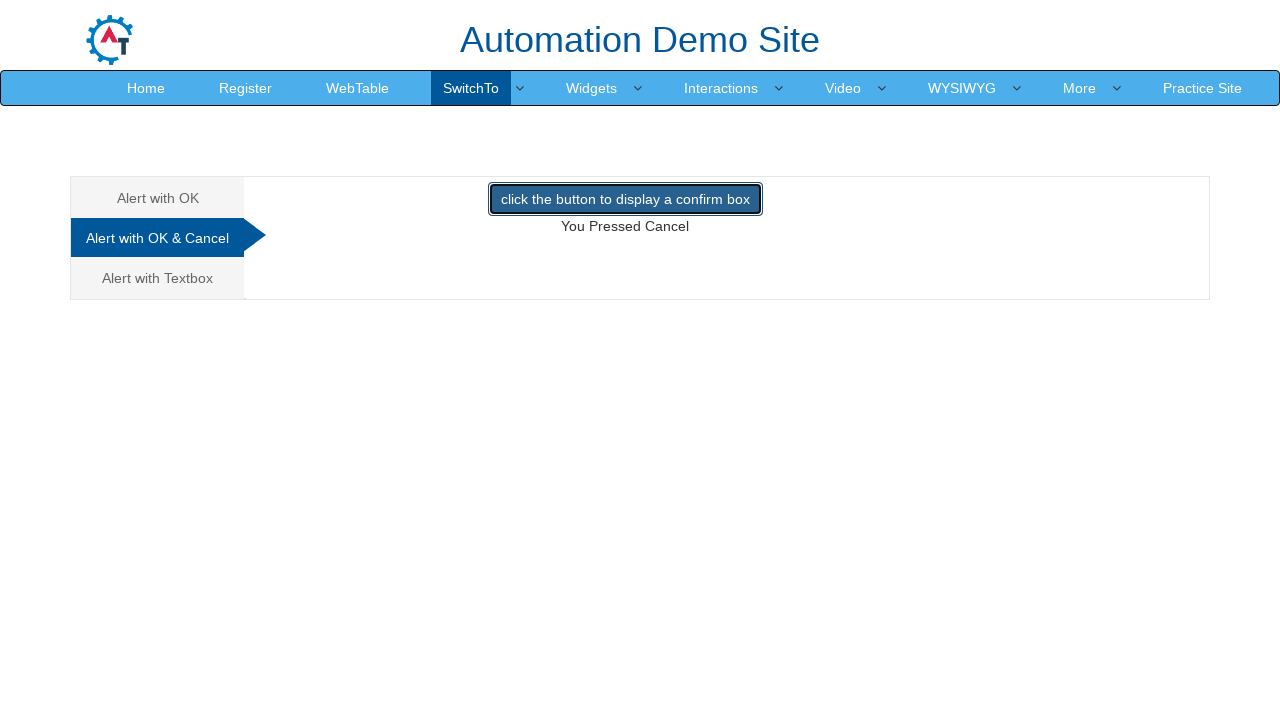

Set up dialog handler to accept confirmation popup
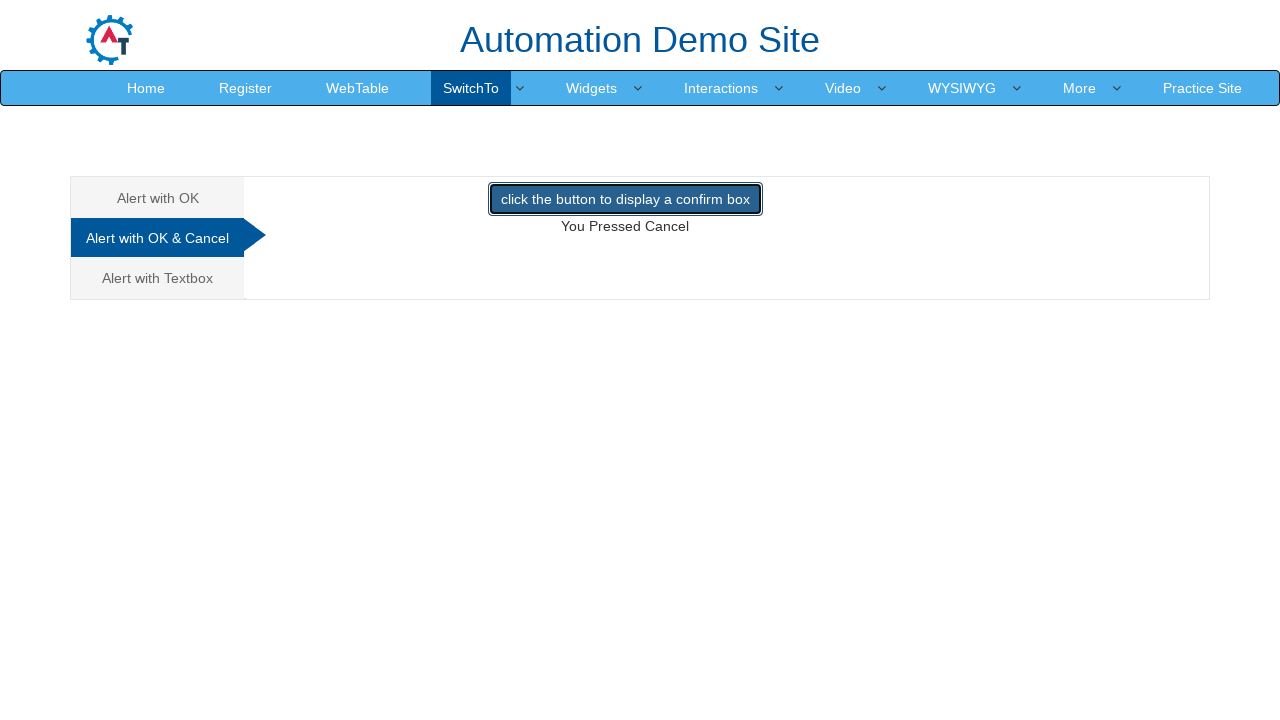

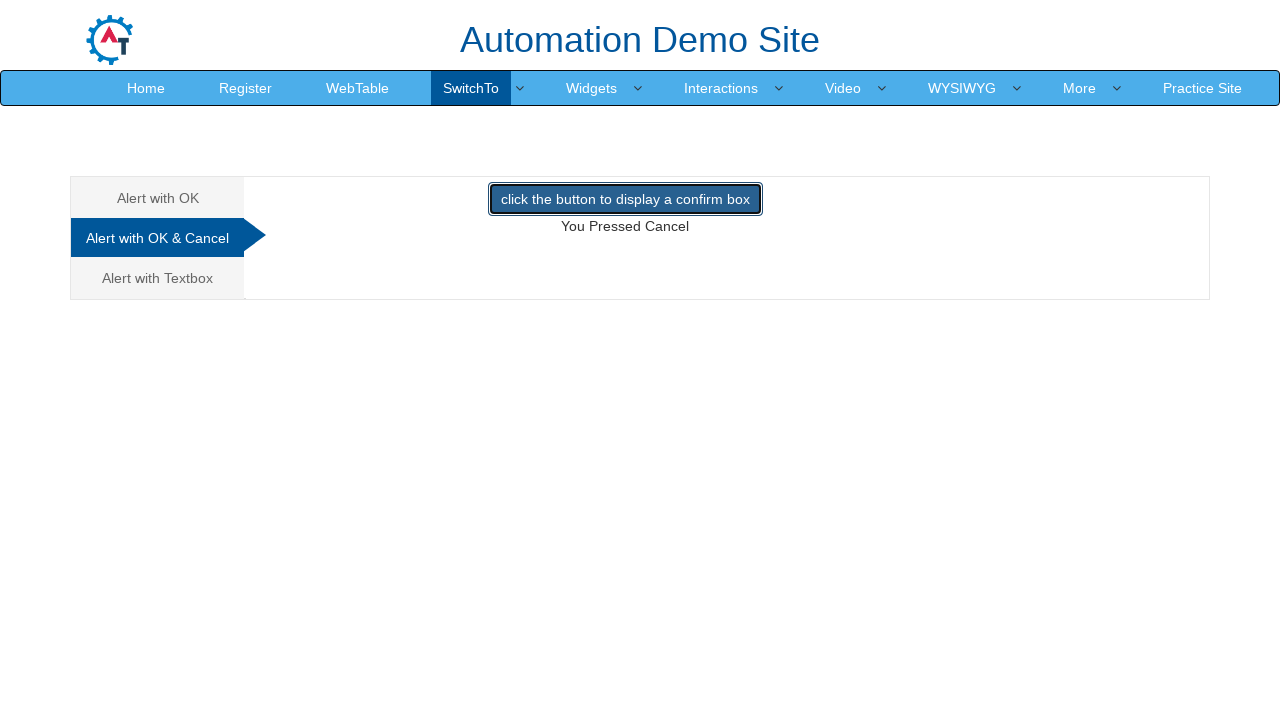